Tests dynamic loading of element rendered after the fact by clicking Start and waiting for Hello World message

Starting URL: http://the-internet.herokuapp.com/dynamic_loading/2

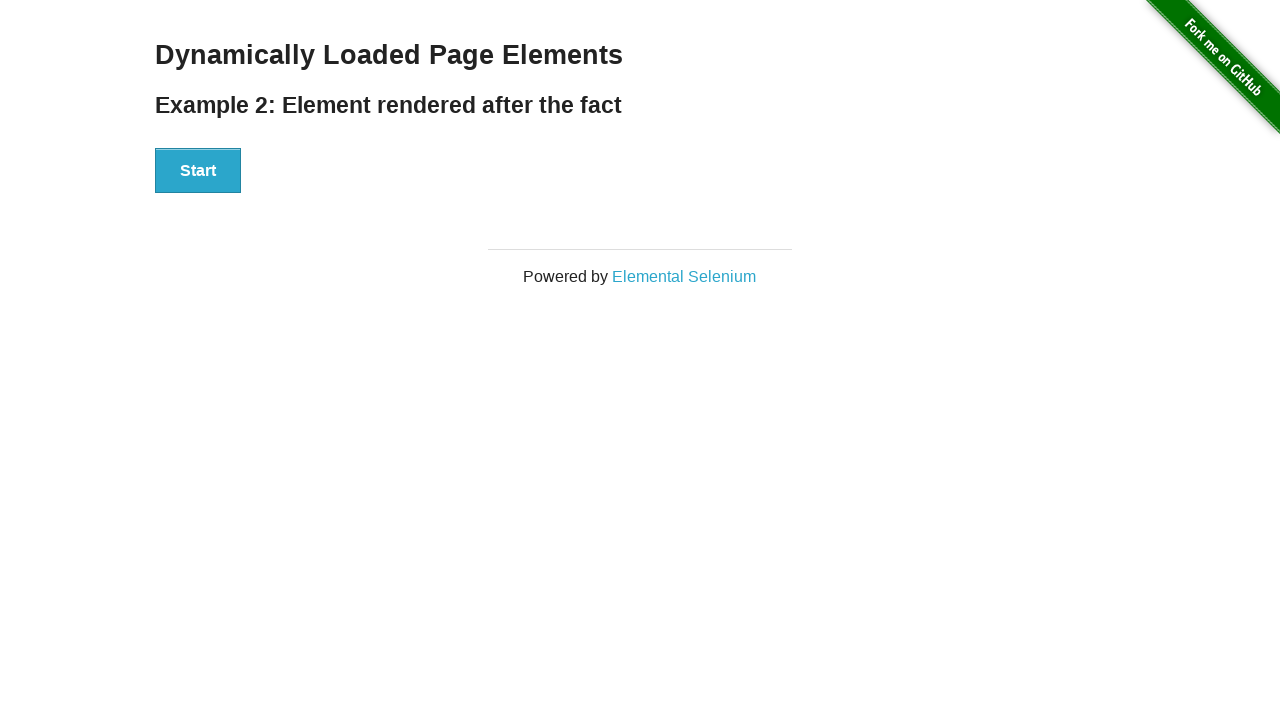

Clicked Start button to initiate dynamic loading at (198, 171) on button
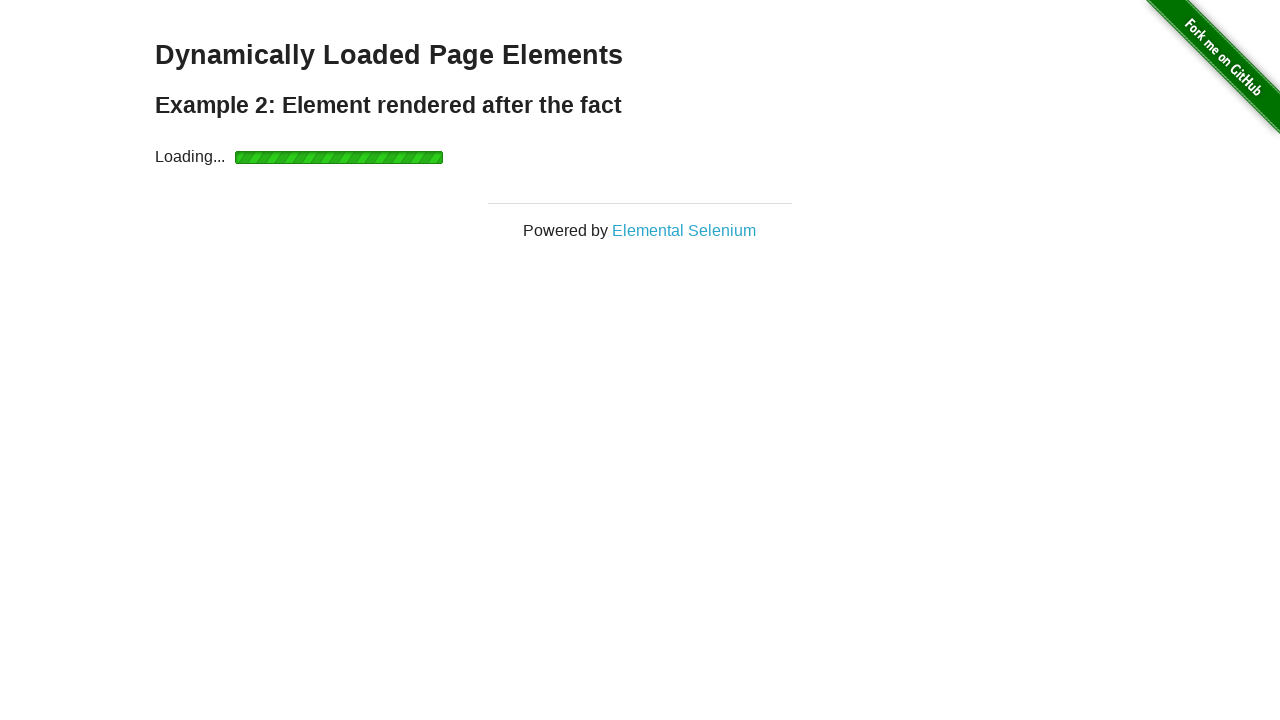

Finish element appeared on the page
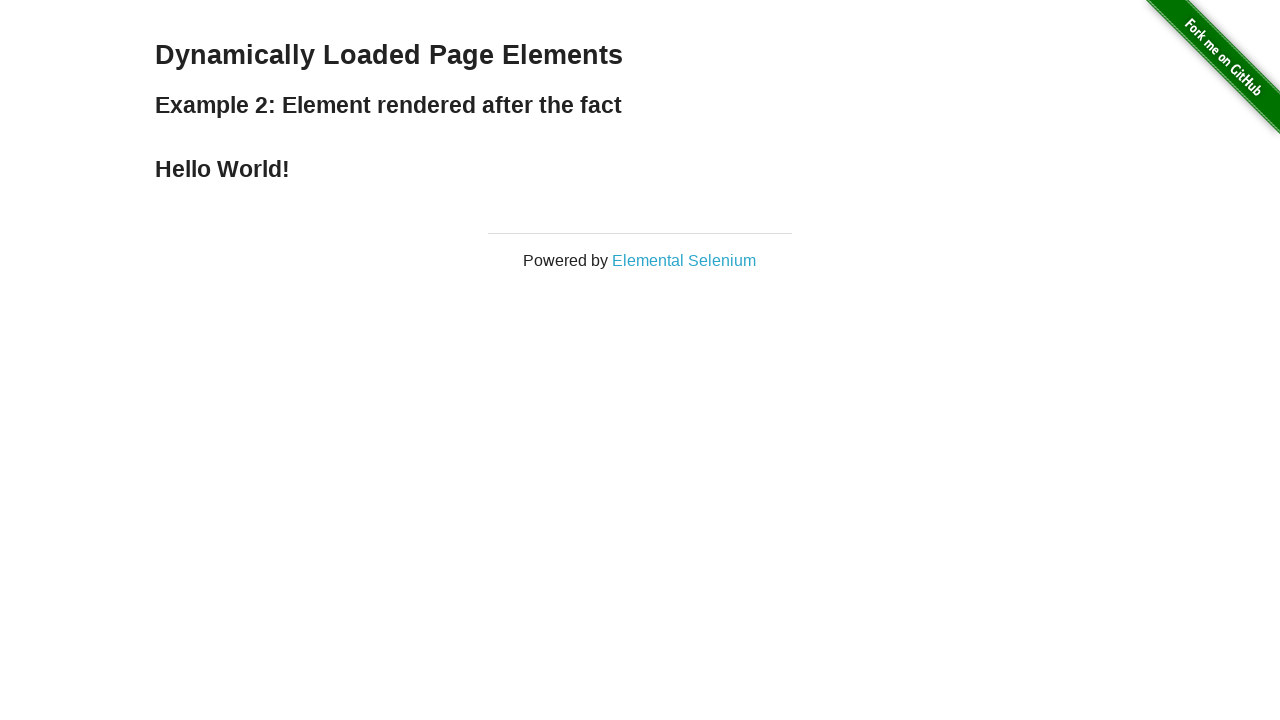

Hello World message rendered after dynamic loading completed
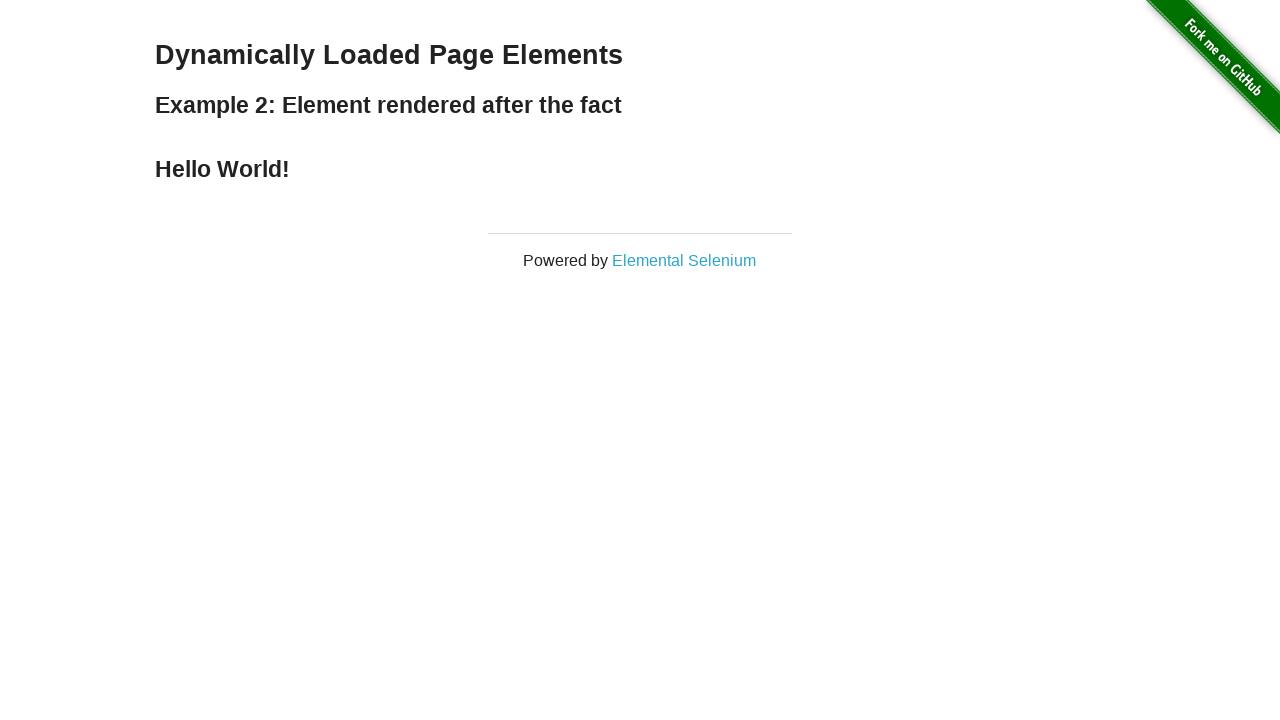

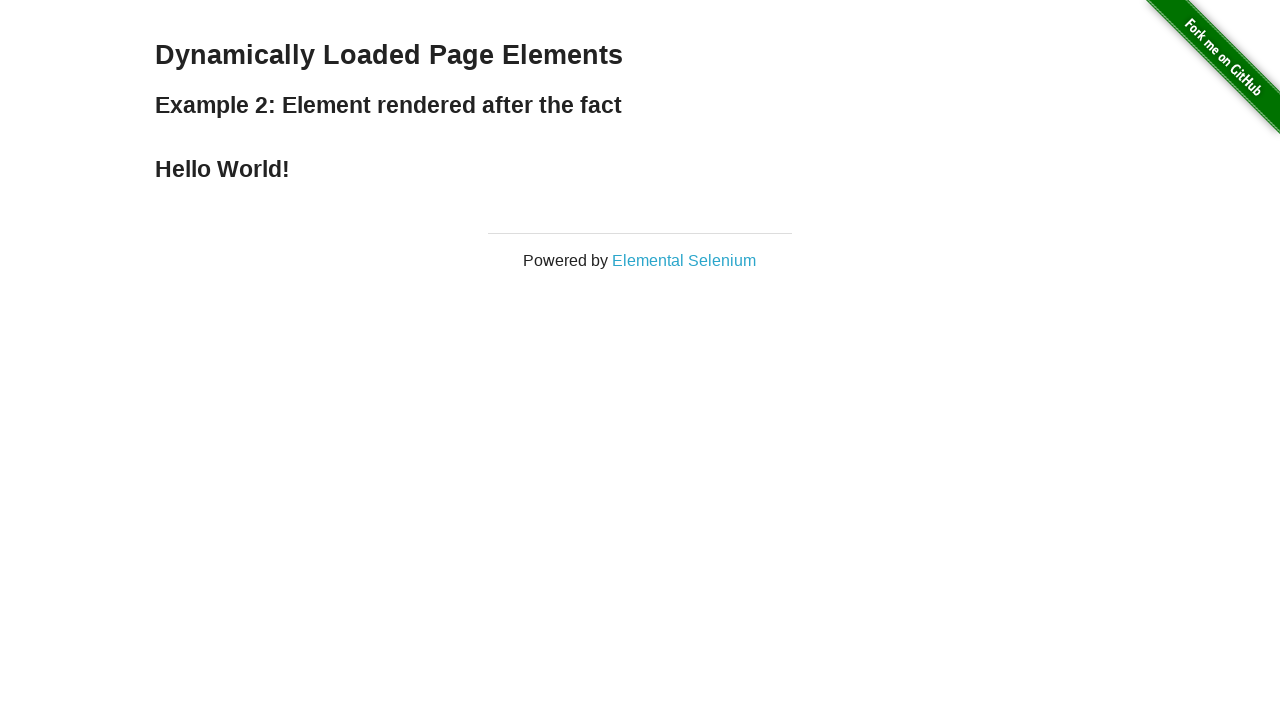